Tests explicit wait functionality by waiting for a price element to display "$100", then clicking a book button, calculating a mathematical answer based on a page value, entering the answer, and submitting.

Starting URL: http://suninjuly.github.io/explicit_wait2.html

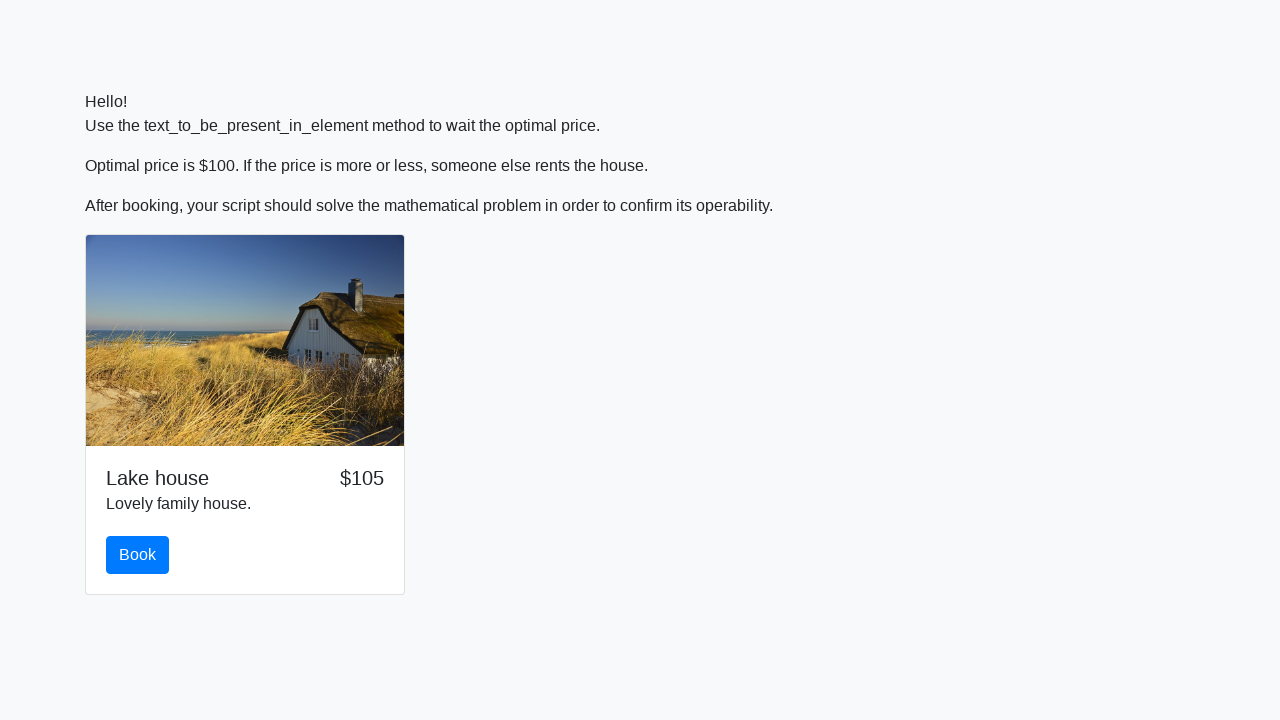

Waited for price element to display '$100'
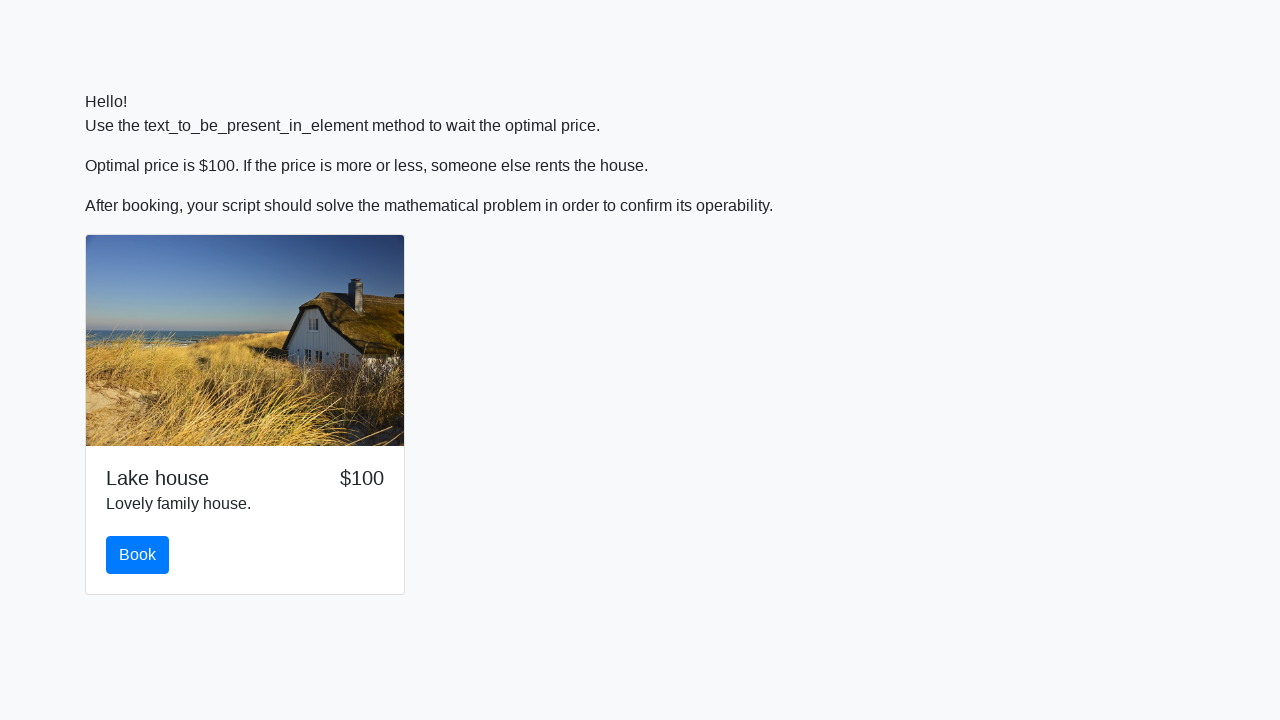

Clicked the book button at (138, 555) on #book
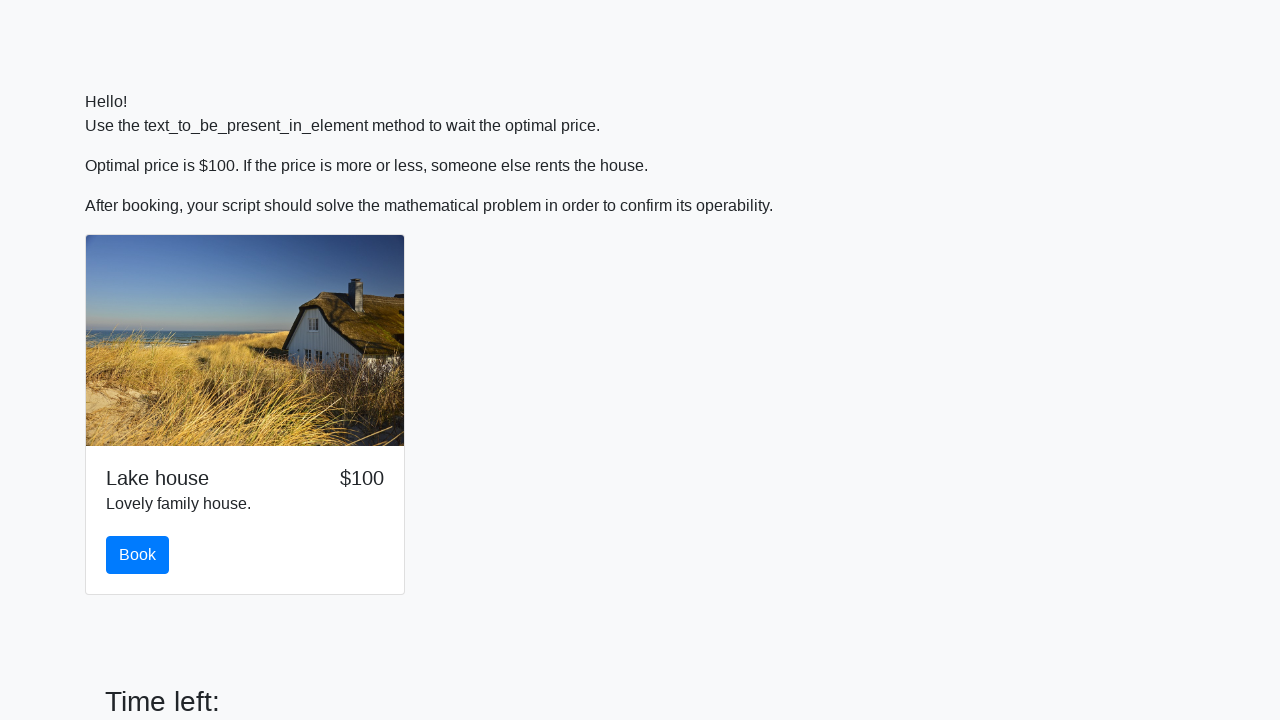

Scrolled to the solve button
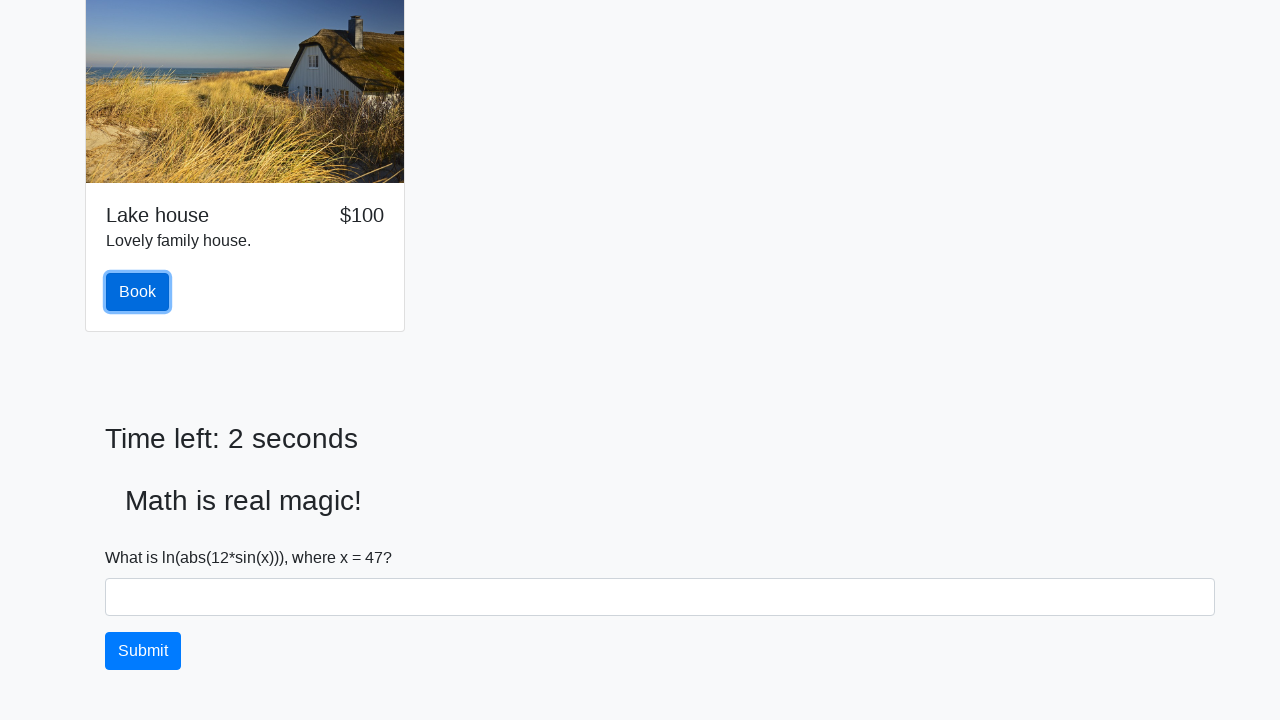

Retrieved input value from page: 47
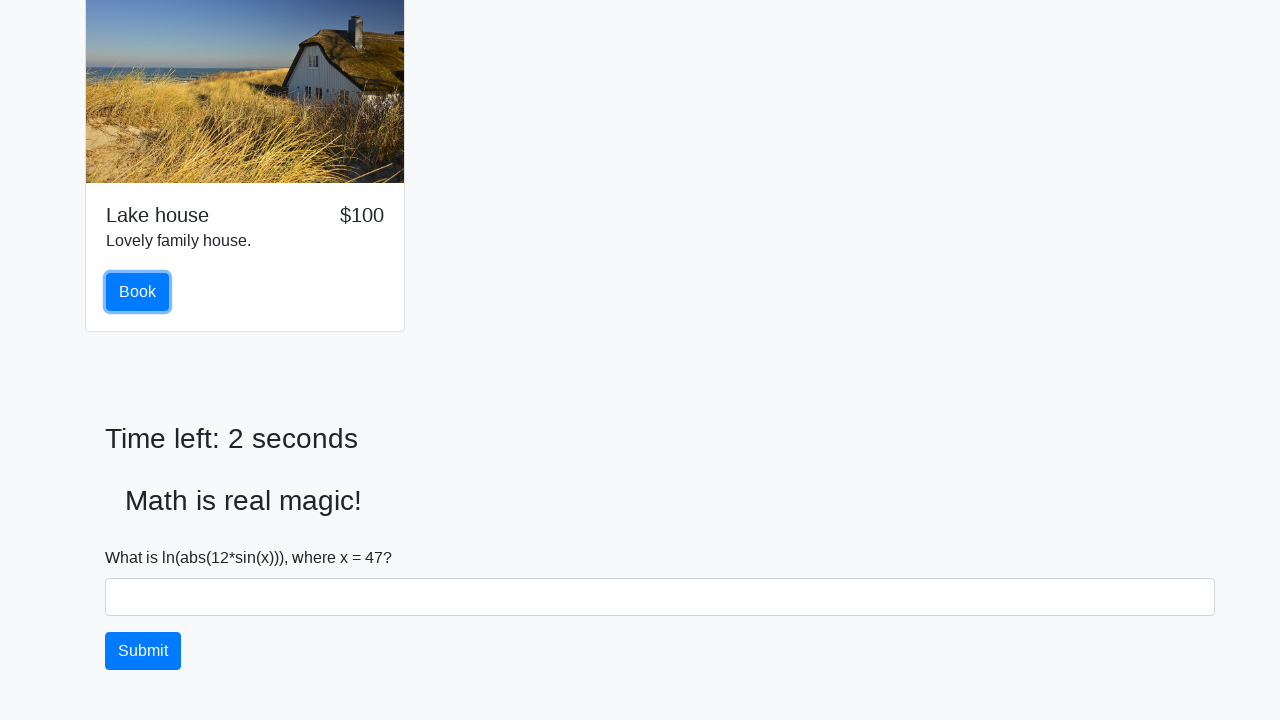

Calculated mathematical answer using formula: 0.39398443866540417
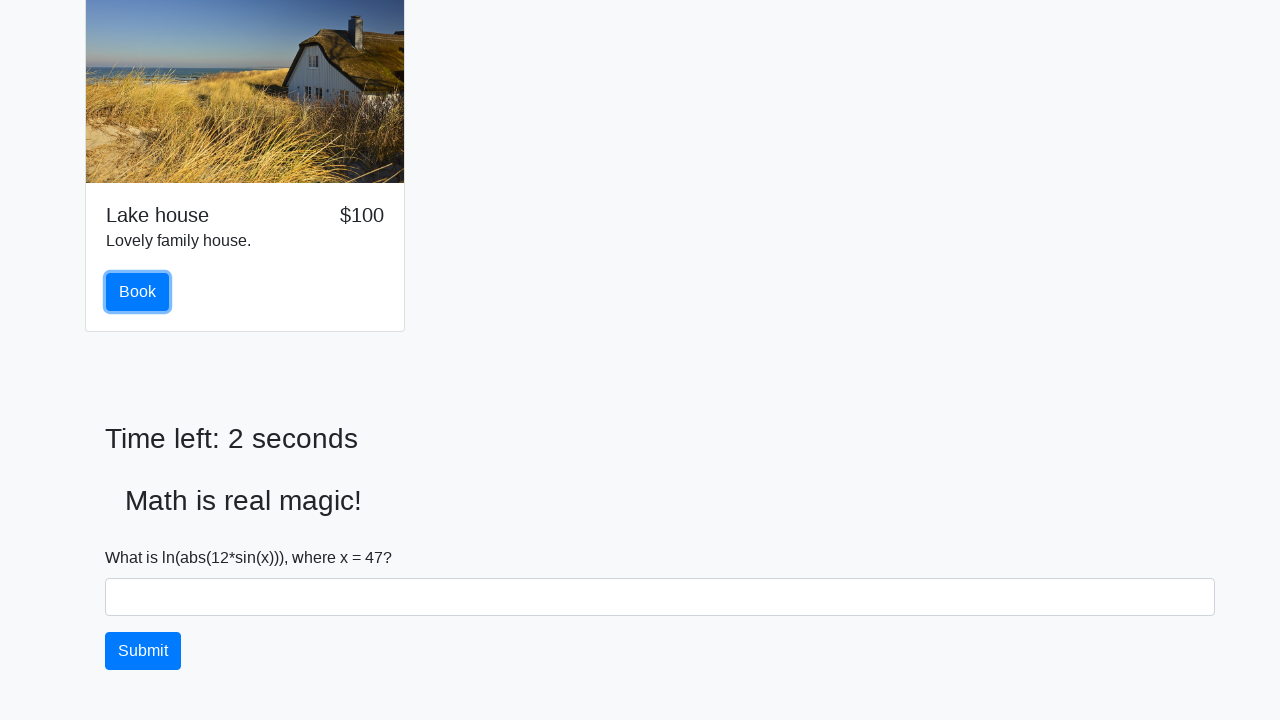

Filled answer field with calculated value: 0.39398443866540417 on #answer
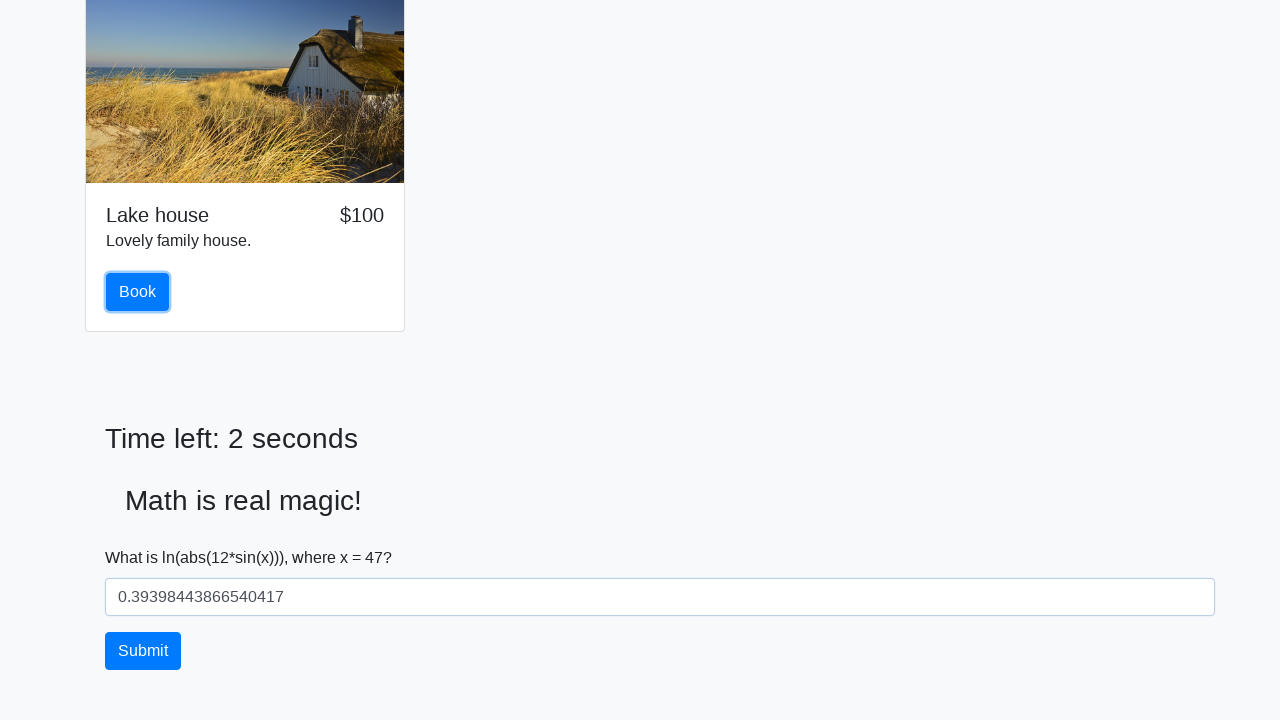

Clicked the solve button to submit at (143, 651) on #solve
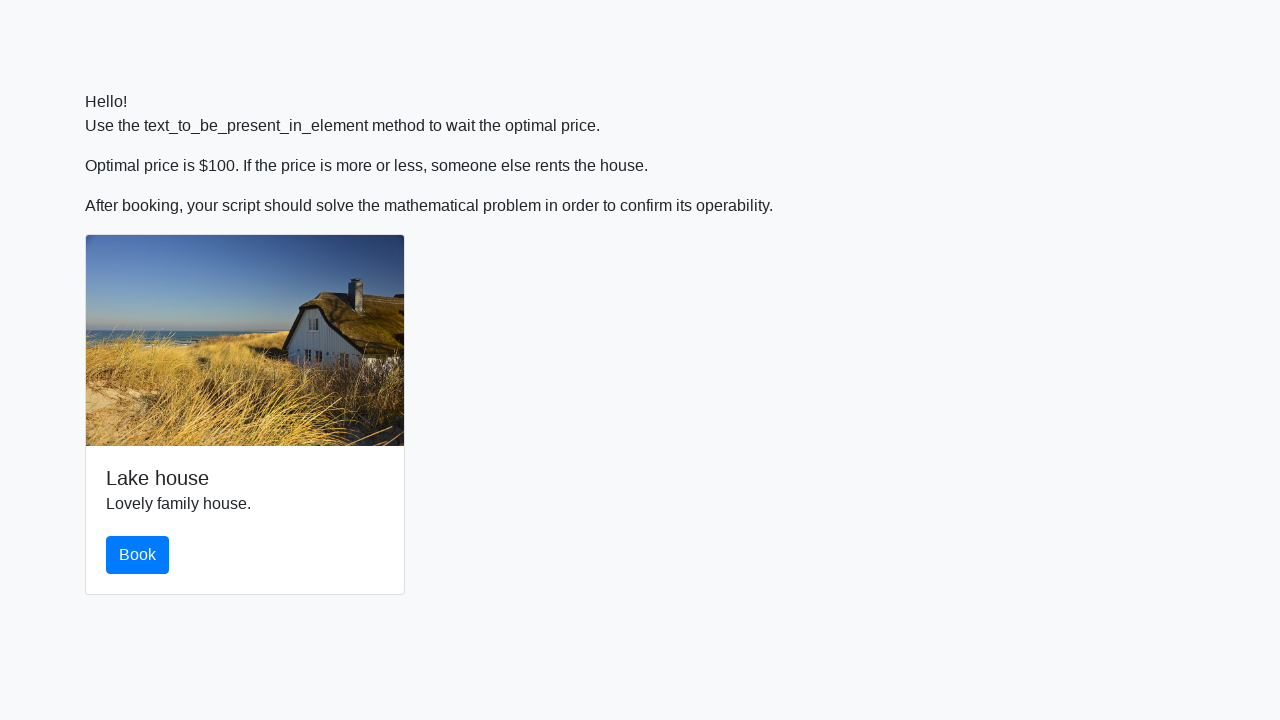

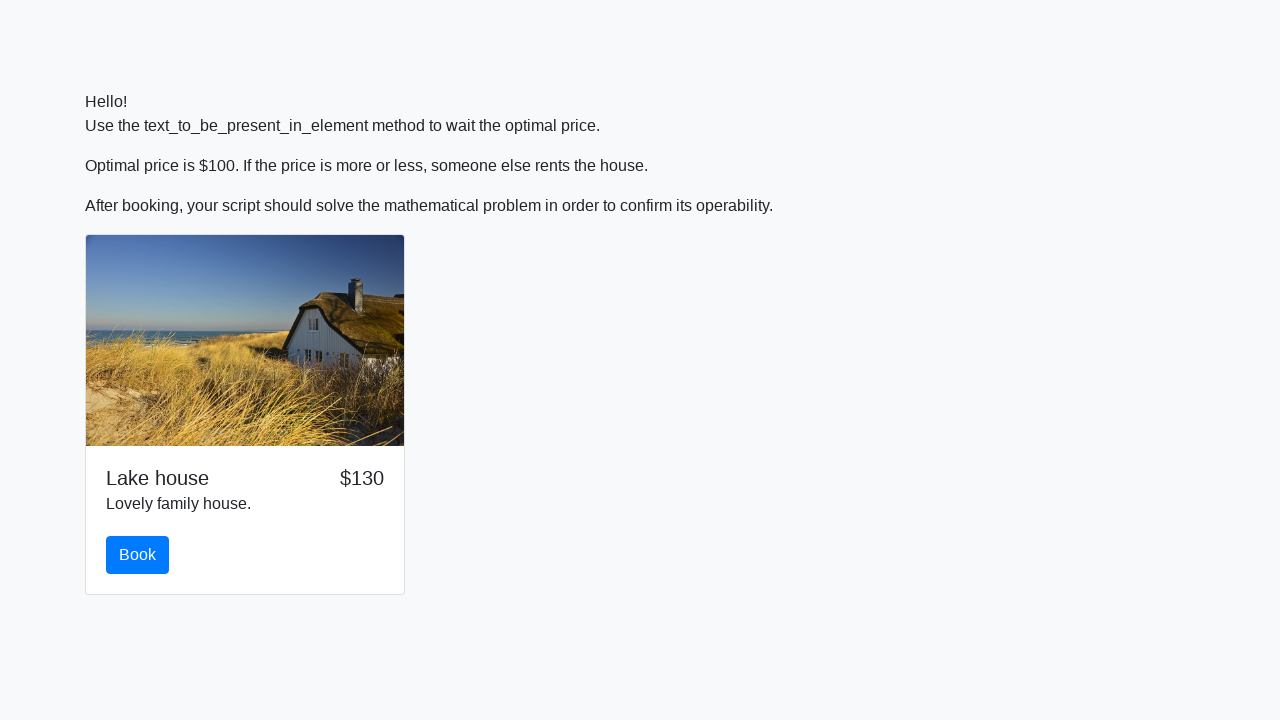